Tests JavaScript prompt alert handling by clicking a button to trigger a JS prompt, entering text into the prompt, and accepting it.

Starting URL: https://the-internet.herokuapp.com/javascript_alerts

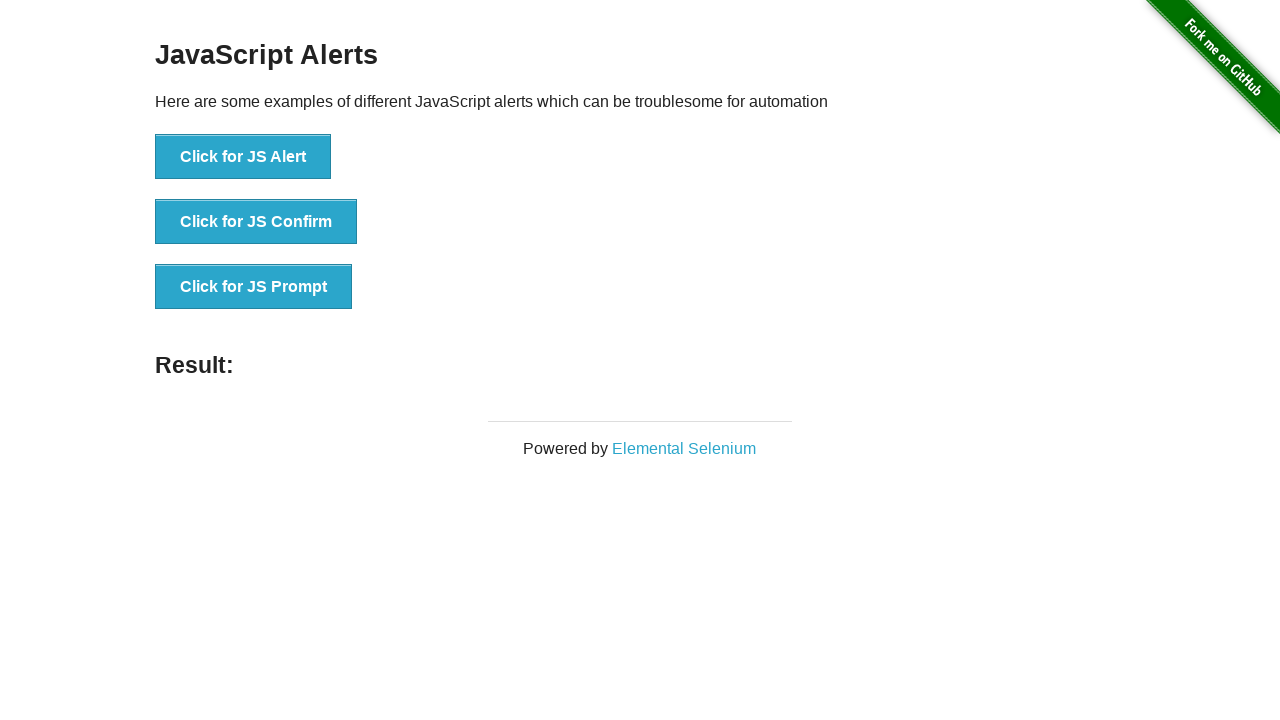

Clicked button to trigger JS Prompt at (254, 287) on xpath=//button[text()='Click for JS Prompt']
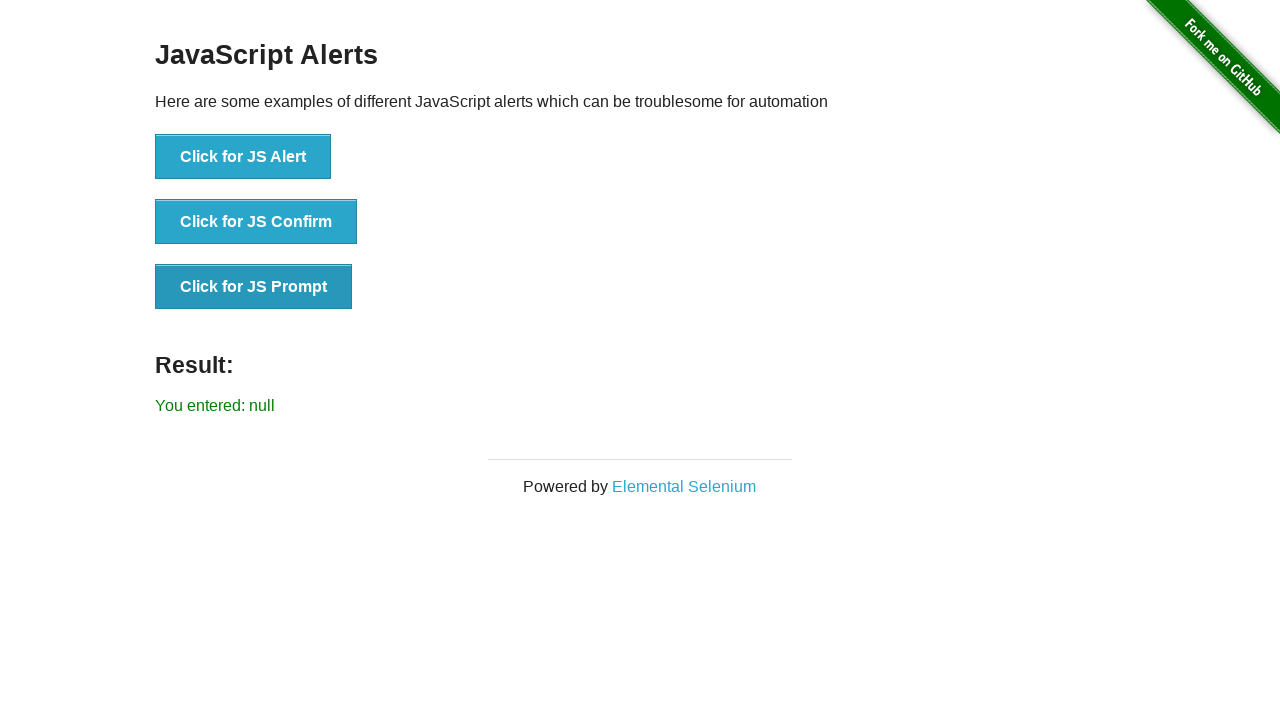

Set up dialog handler to accept prompts with 'welcome' text
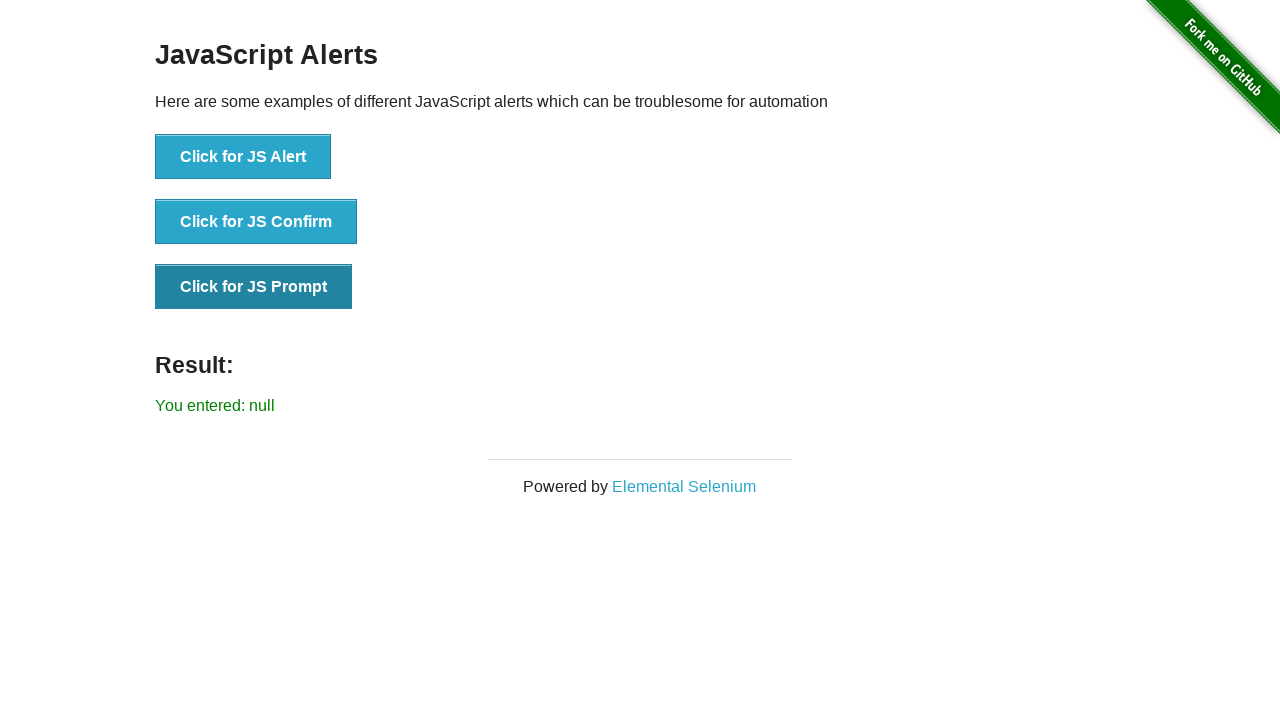

Clicked button to trigger JS Prompt with handler in place at (254, 287) on xpath=//button[text()='Click for JS Prompt']
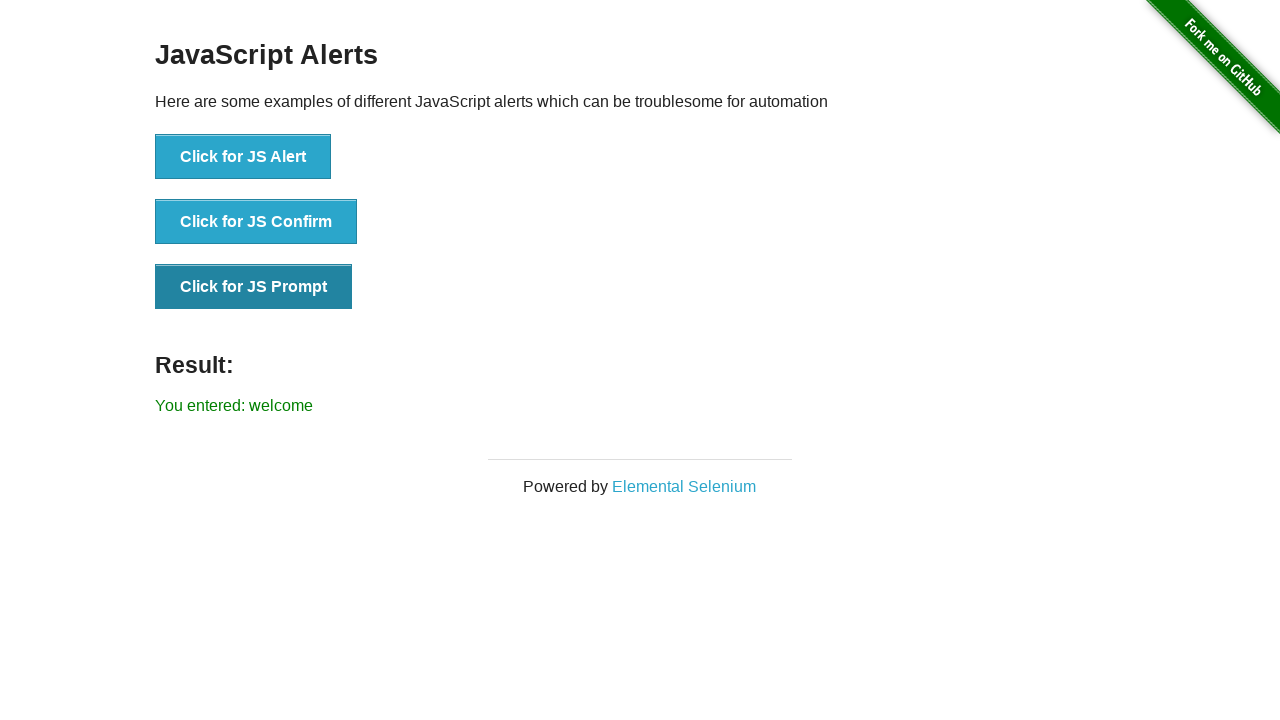

Prompt accepted and result element loaded
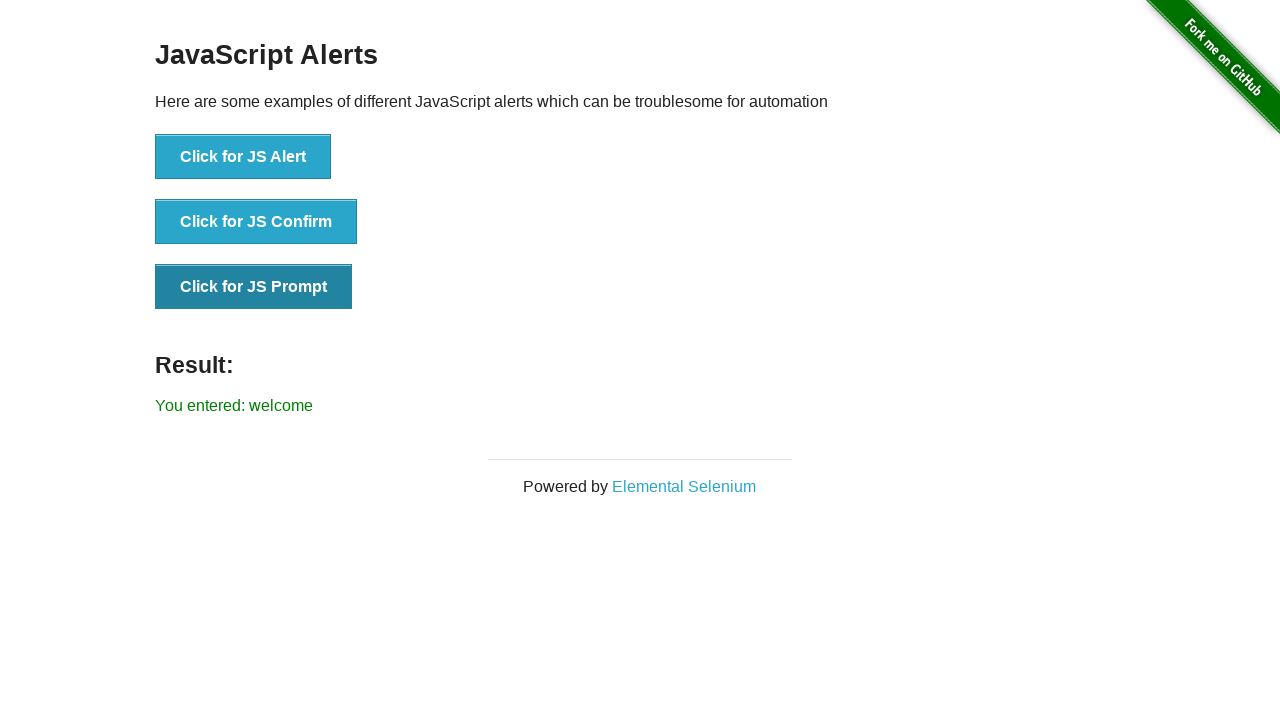

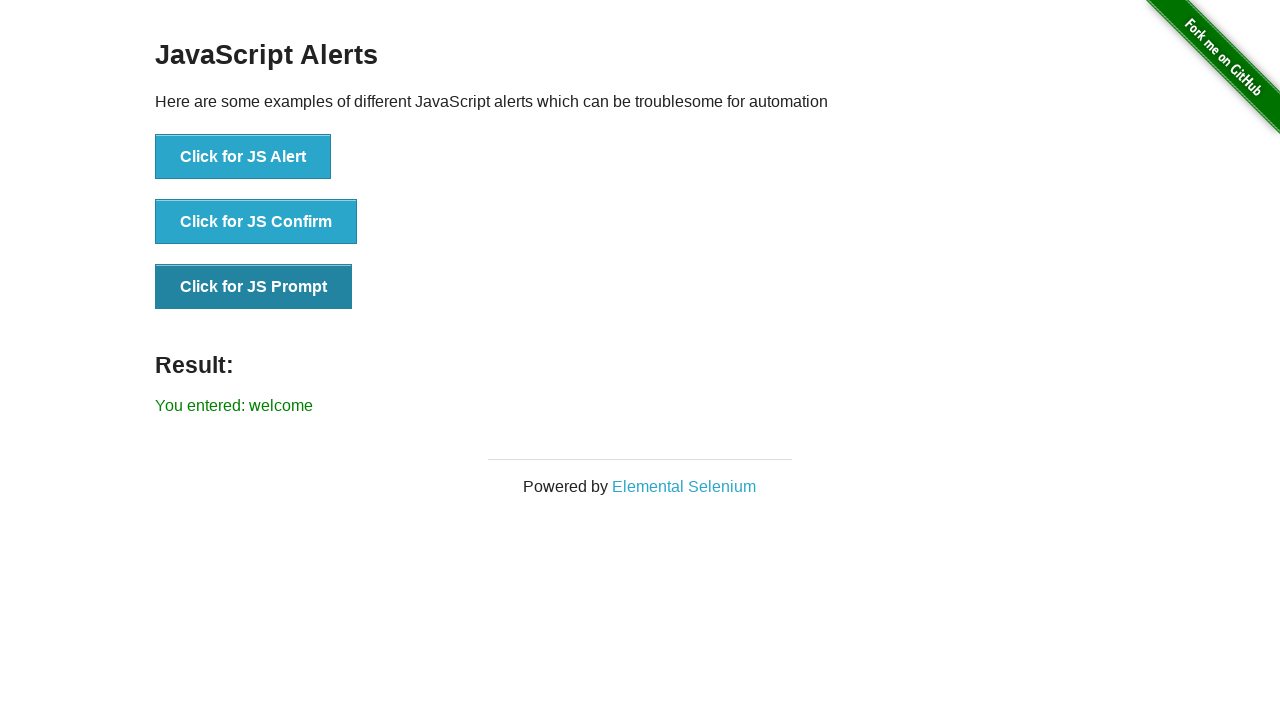